Clicks the "Get started" link on the Playwright homepage and verifies the Installation heading is visible

Starting URL: https://playwright.dev/

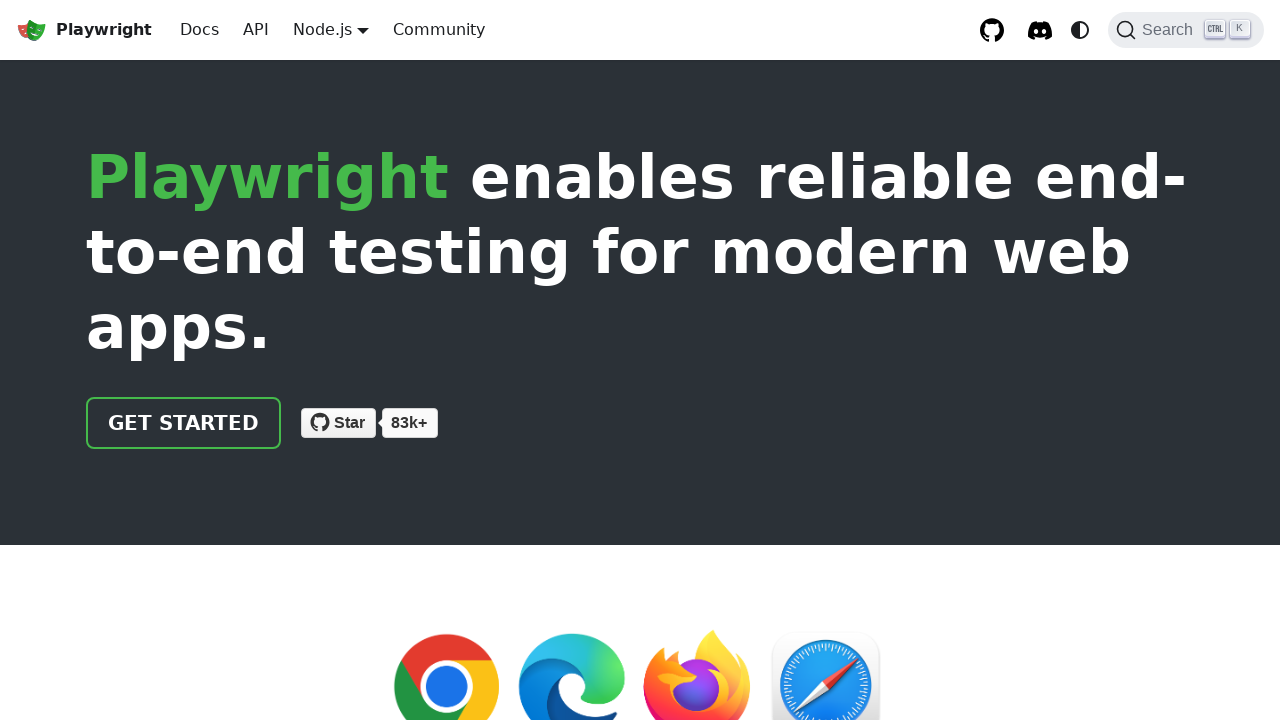

Clicked the 'Get started' link on Playwright homepage at (184, 423) on internal:role=link[name="Get started"i]
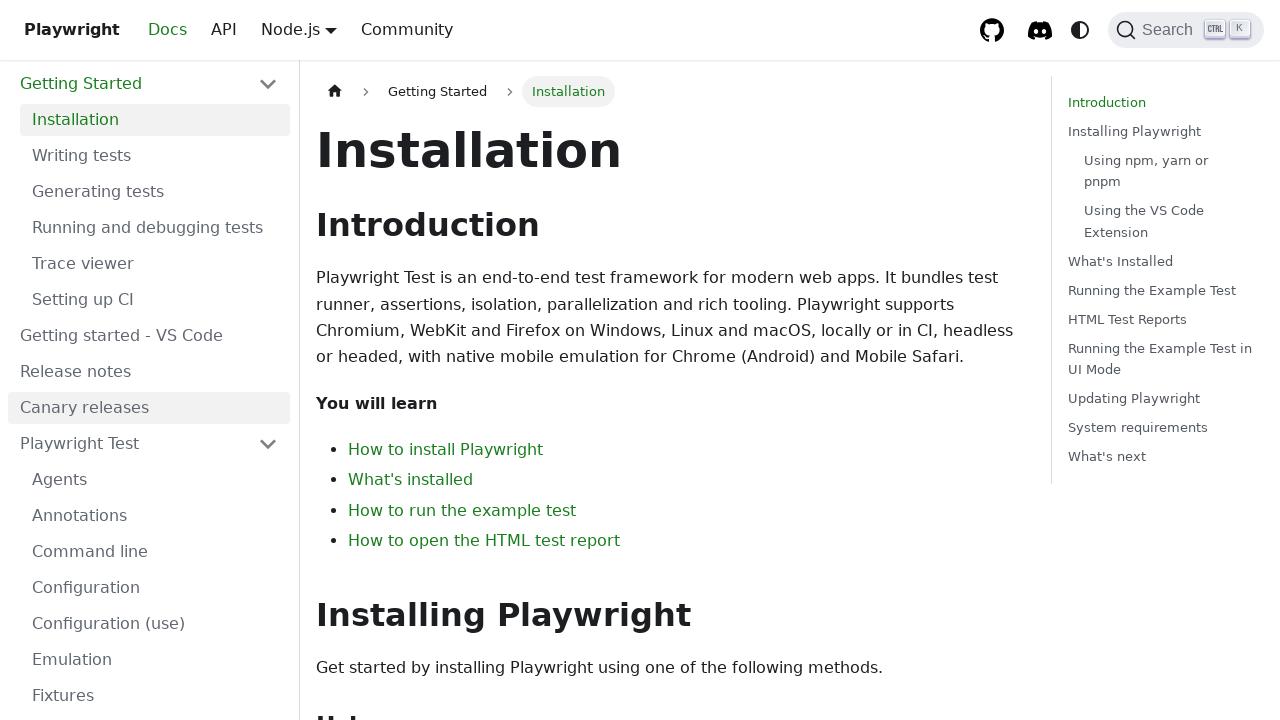

Installation heading appeared and is visible
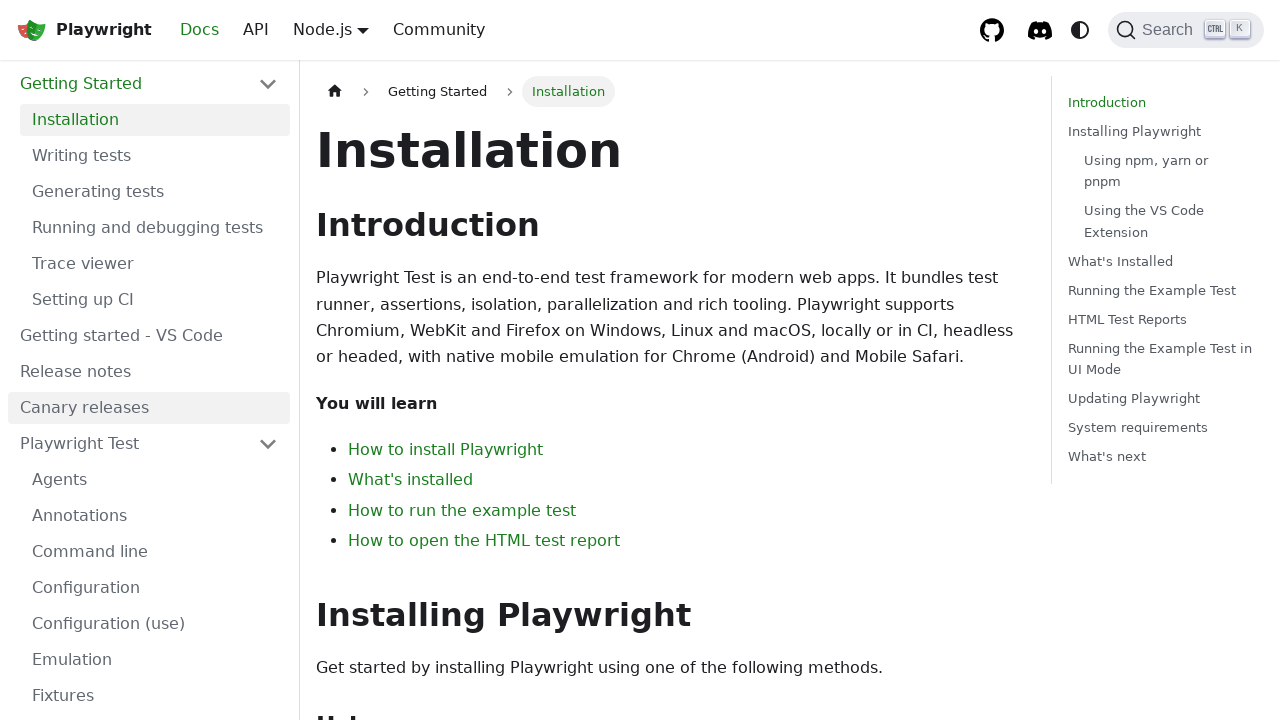

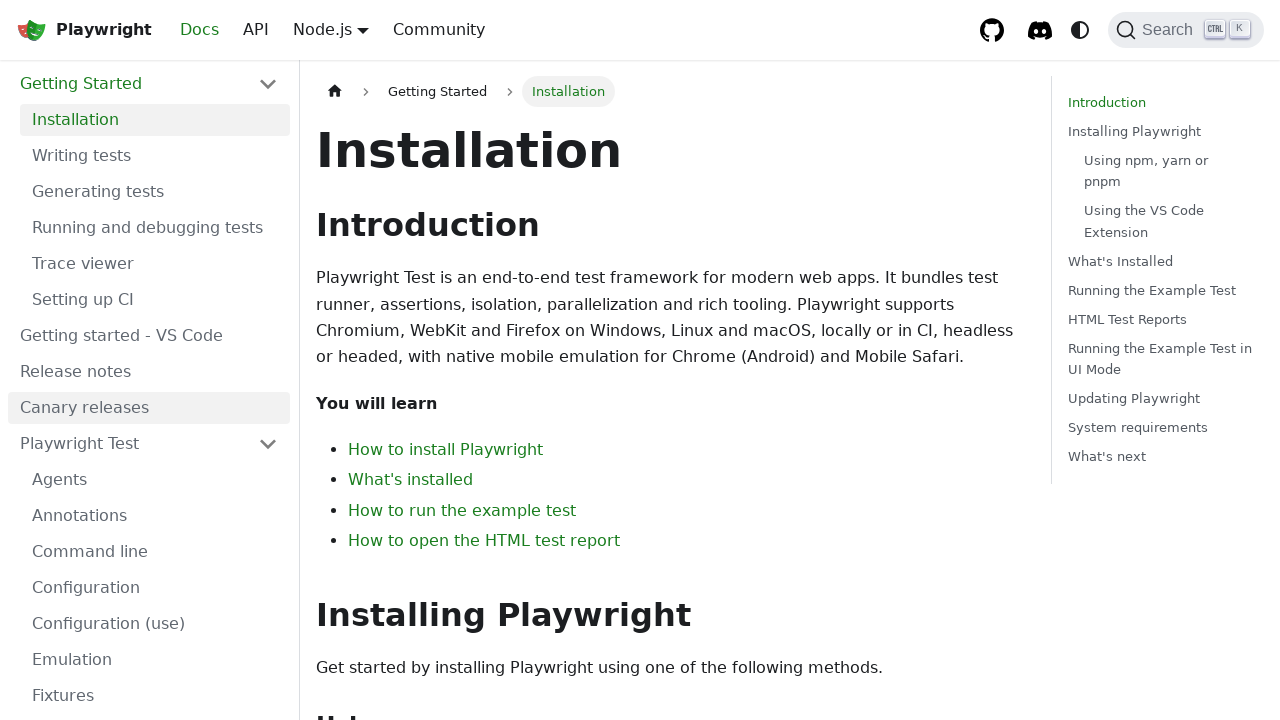